Tests JavaScript alert by clicking the JS Alert button, verifying the alert message, accepting it, and confirming the success message

Starting URL: https://the-internet.herokuapp.com/javascript_alerts

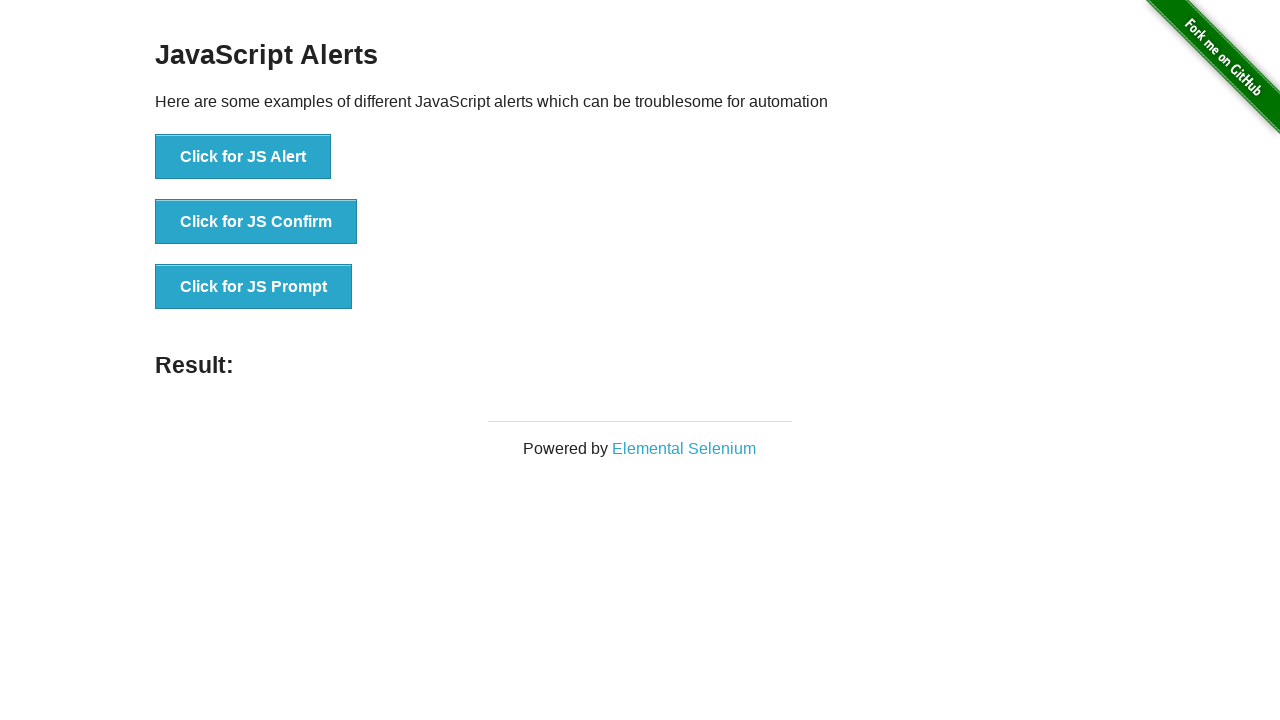

Clicked the JS Alert button at (243, 157) on xpath=//button[@onclick='jsAlert()']
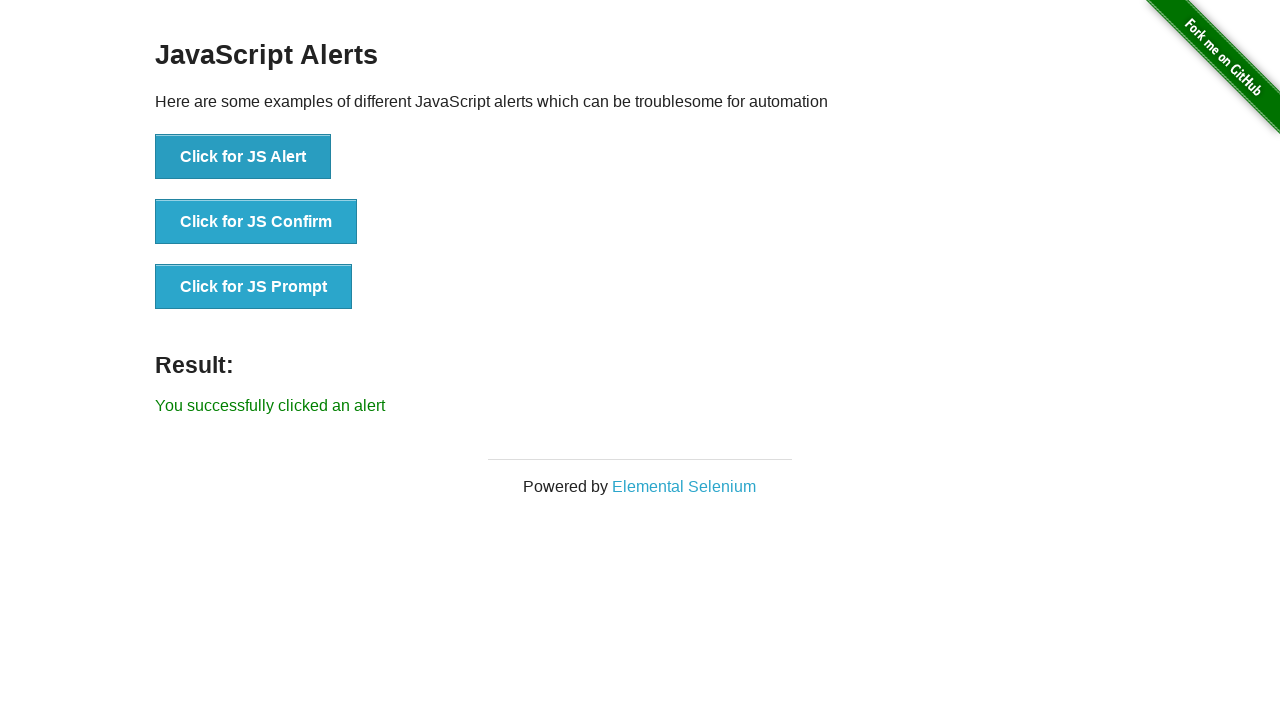

Set up dialog handler to accept alerts
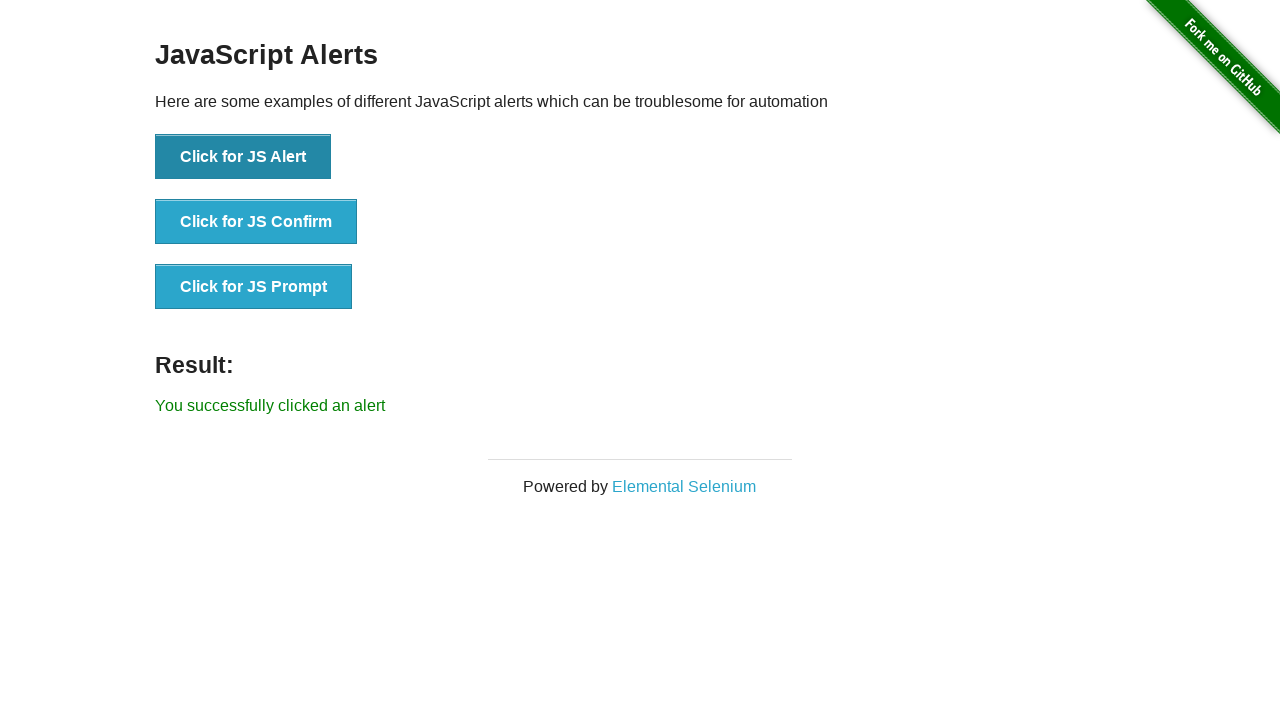

Clicked the JS Alert button to trigger the alert at (243, 157) on xpath=//button[@onclick='jsAlert()']
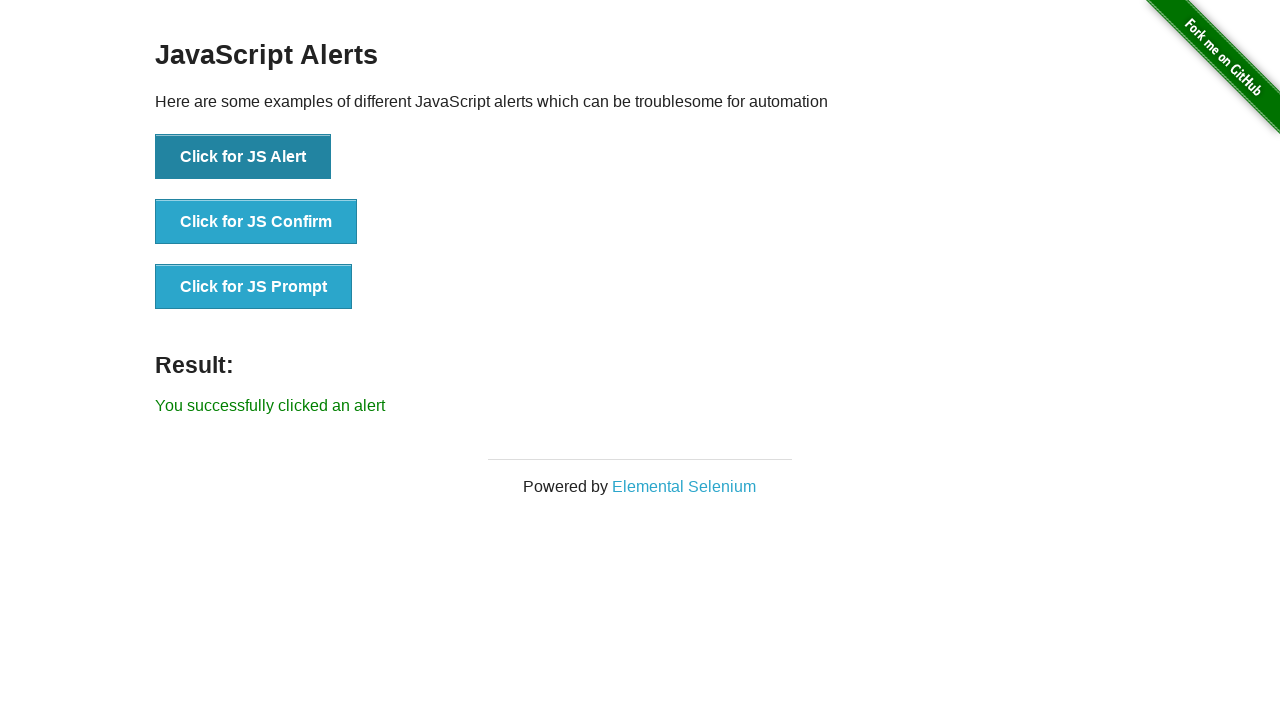

Success message appeared after accepting the alert
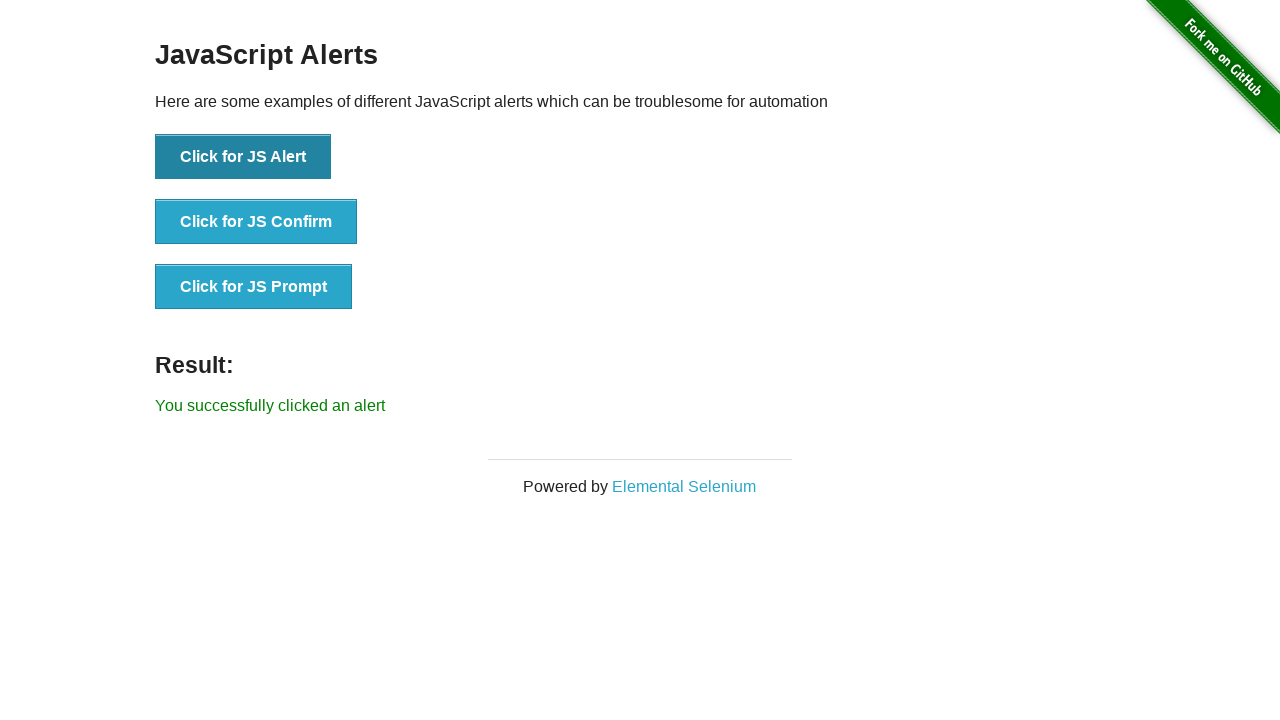

Verified success message is visible
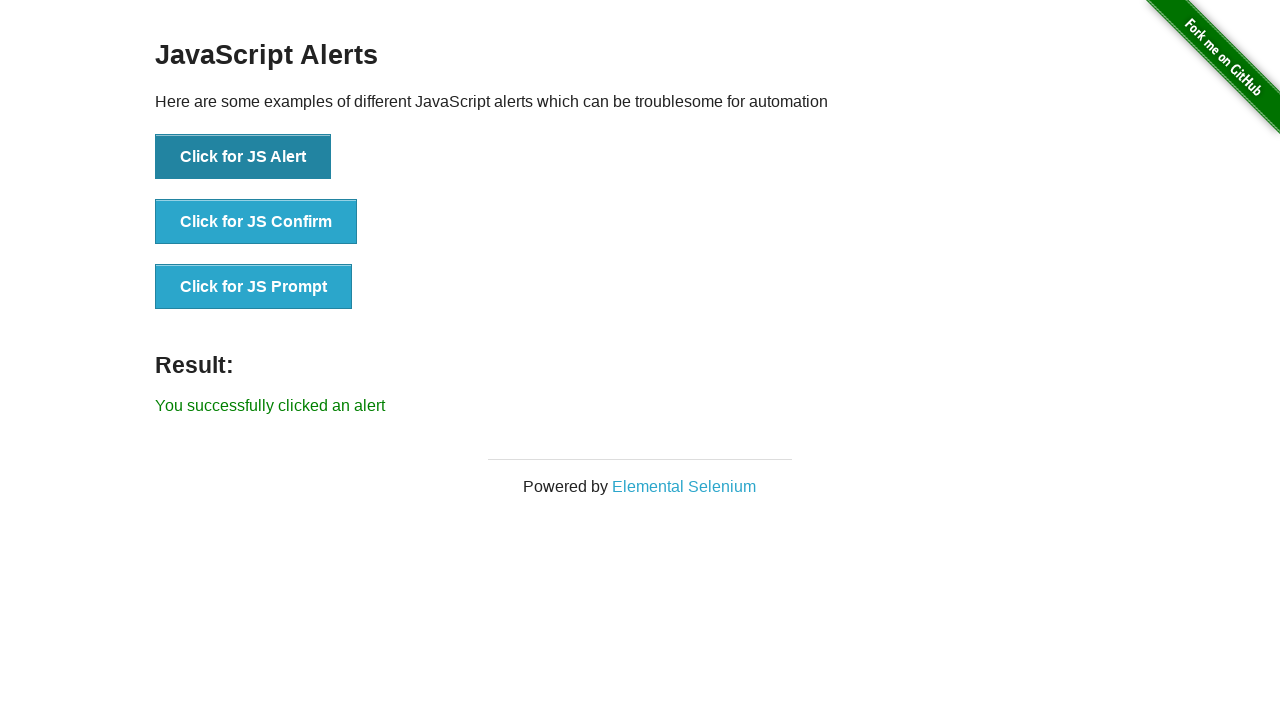

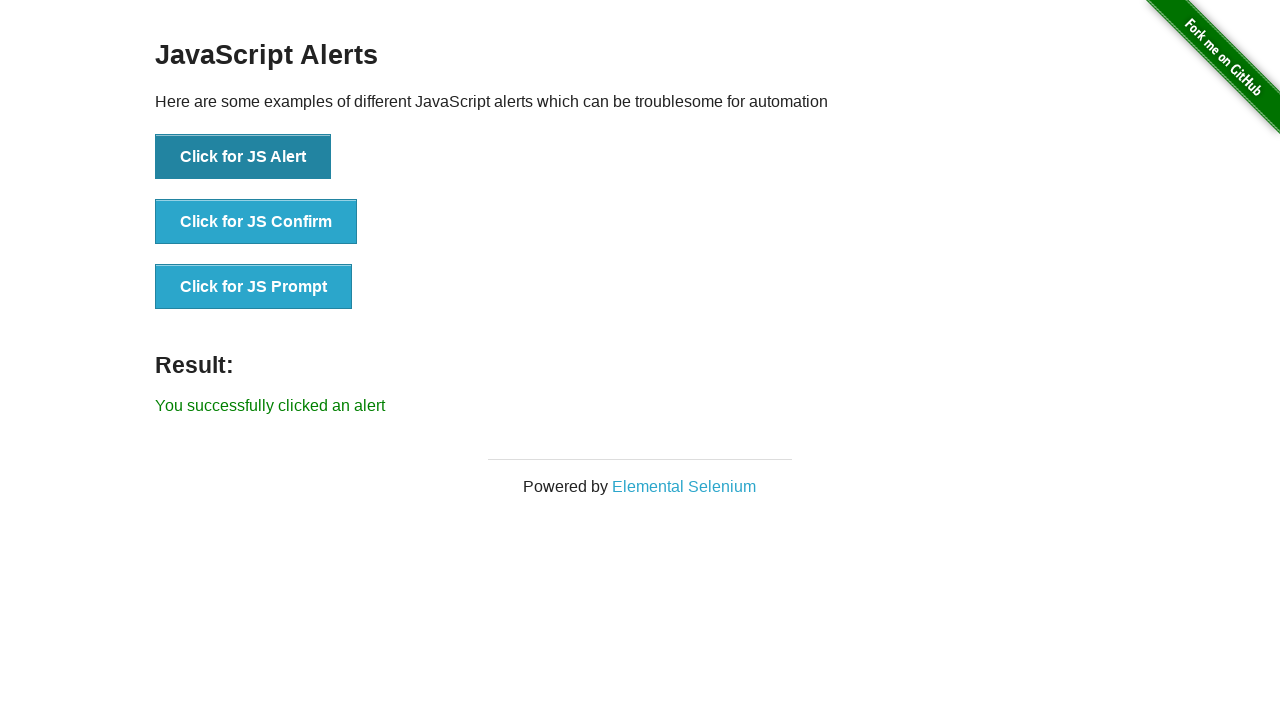